Tests scrolling functionality on an automation practice page by scrolling the window down and then scrolling within a fixed header table element to view all table content.

Starting URL: https://rahulshettyacademy.com/AutomationPractice/

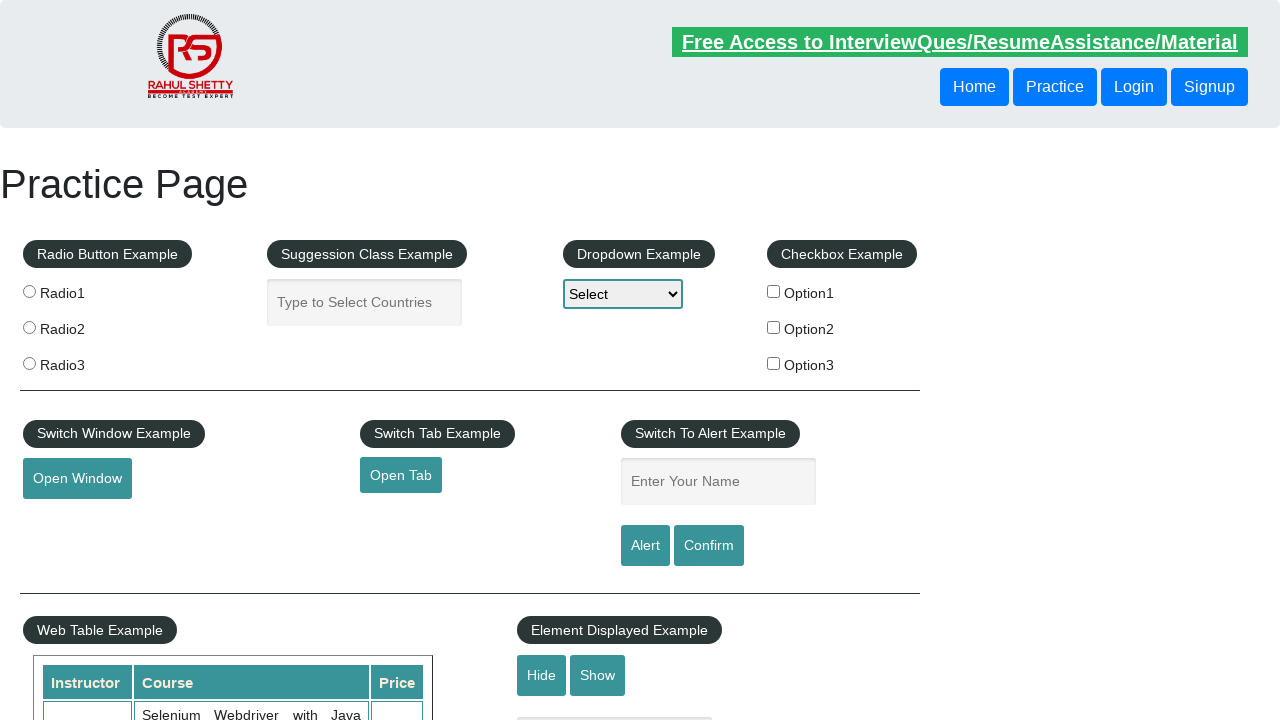

Scrolled window down by 600 pixels
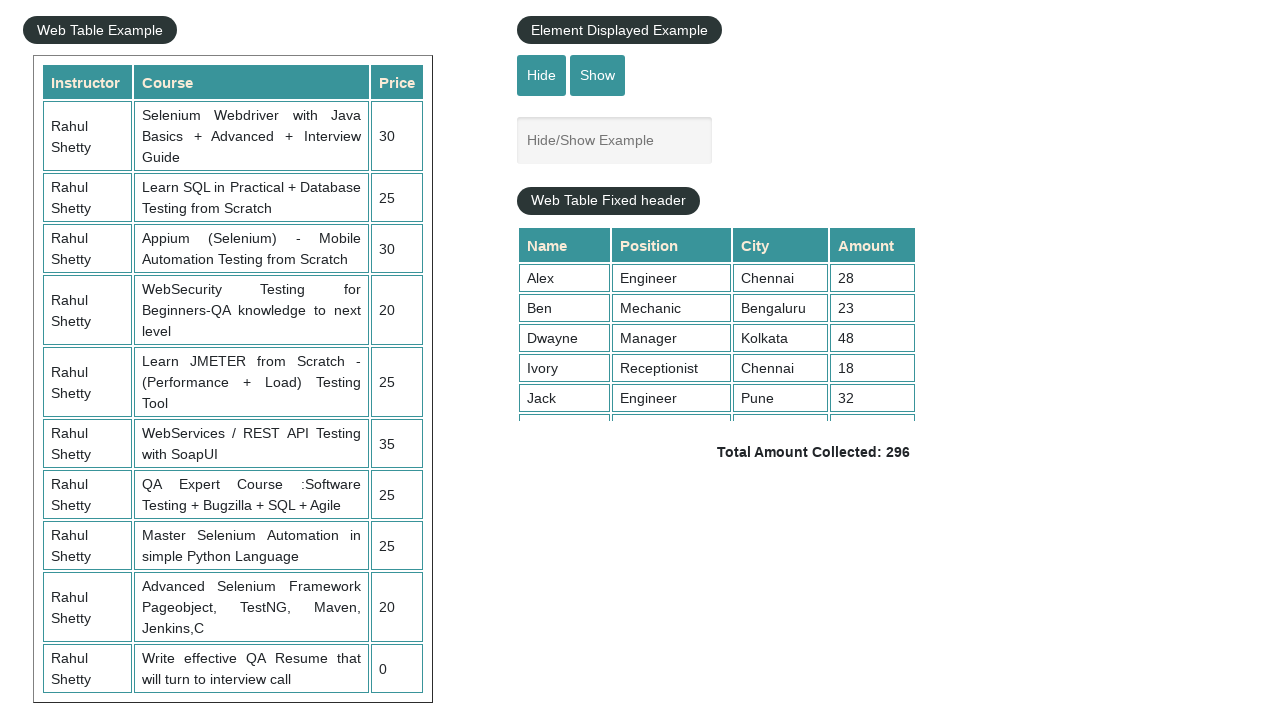

Waited 1000ms for window scroll to complete
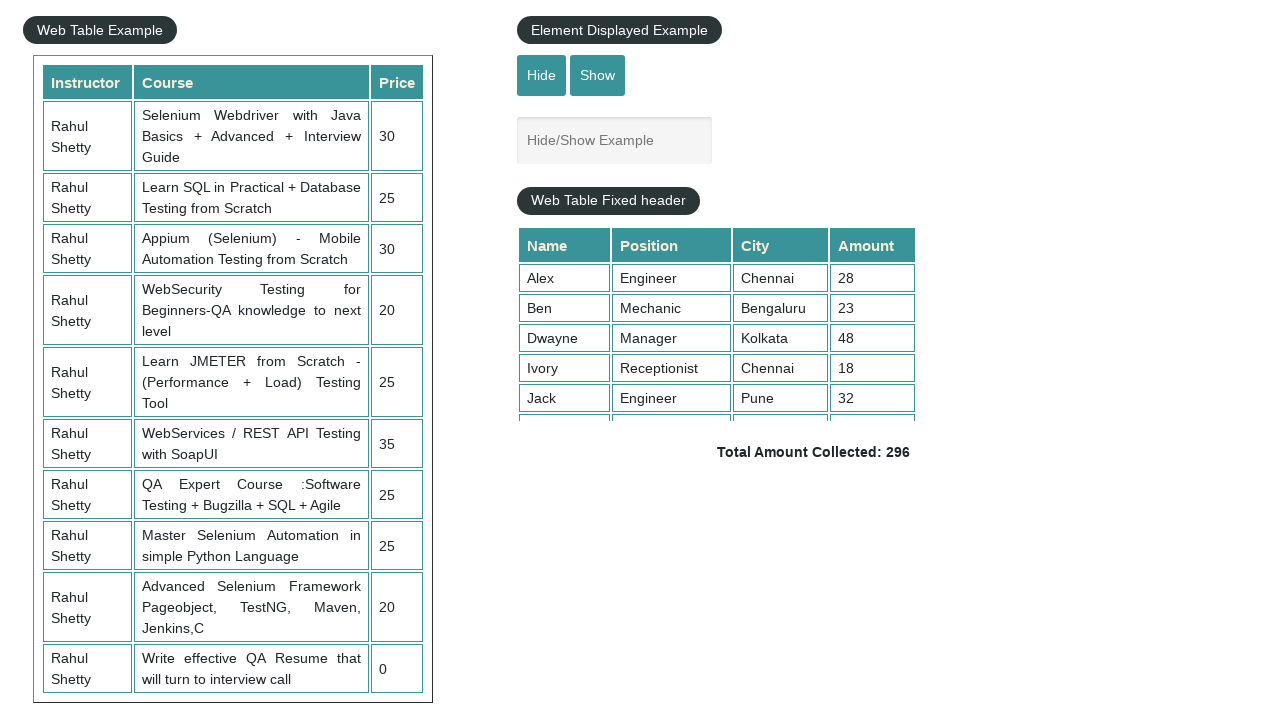

Scrolled fixed header table element to bottom (5000px)
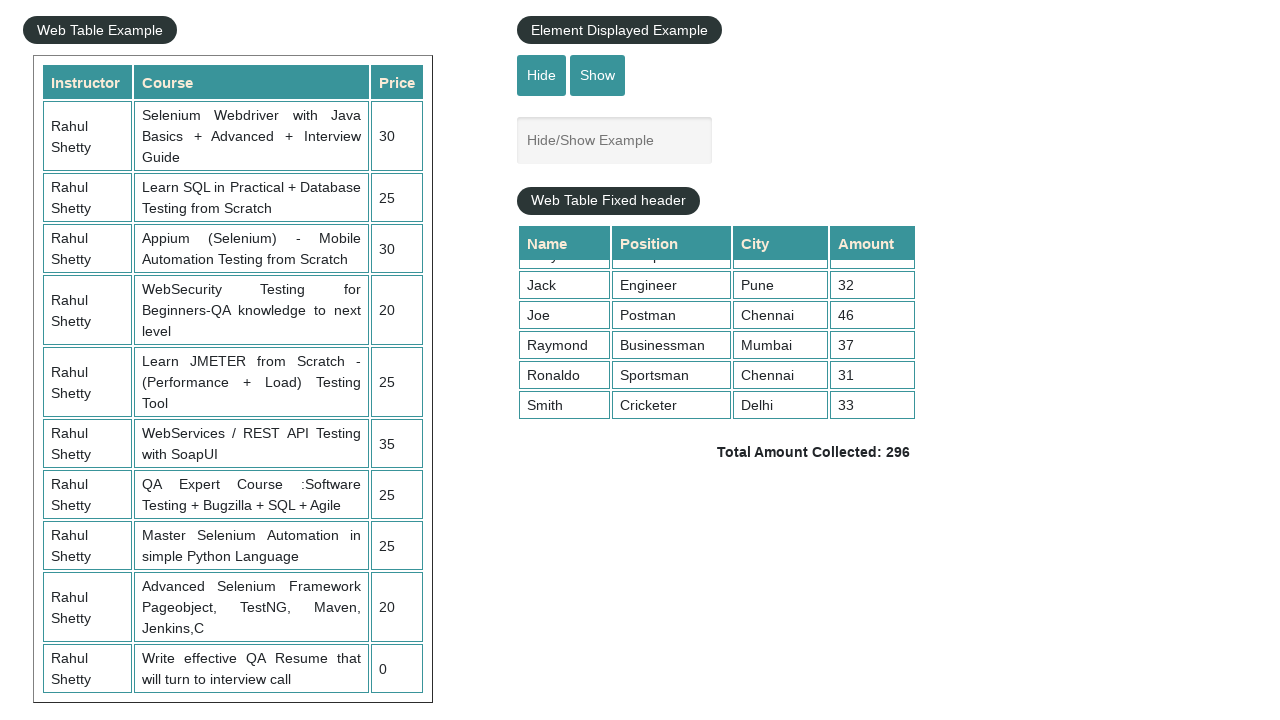

Waited 1000ms for table scroll to complete
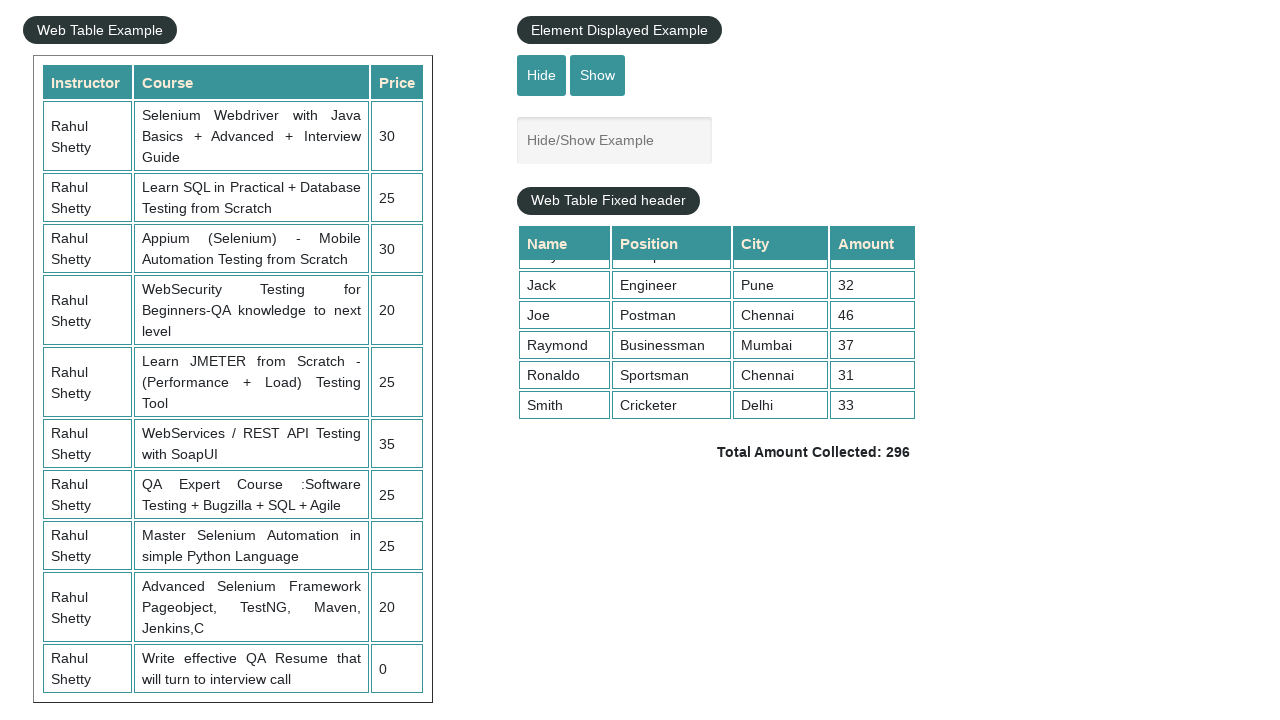

Verified table data is visible after scrolling
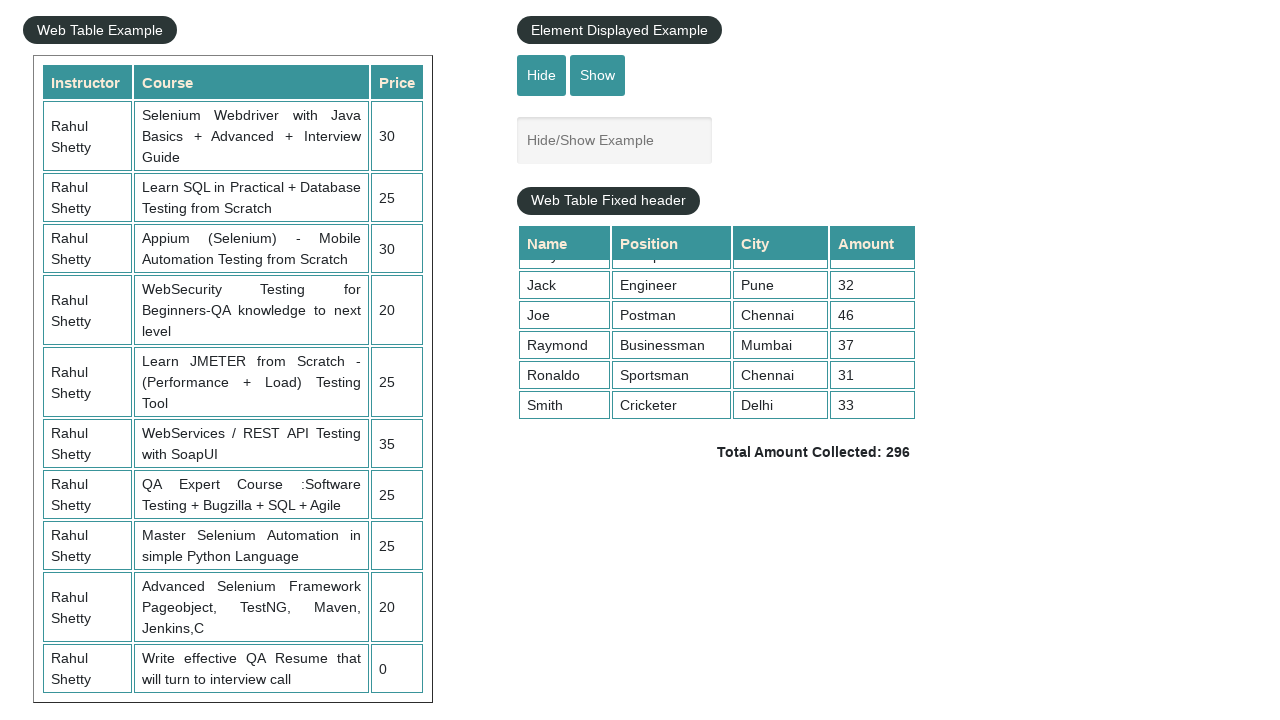

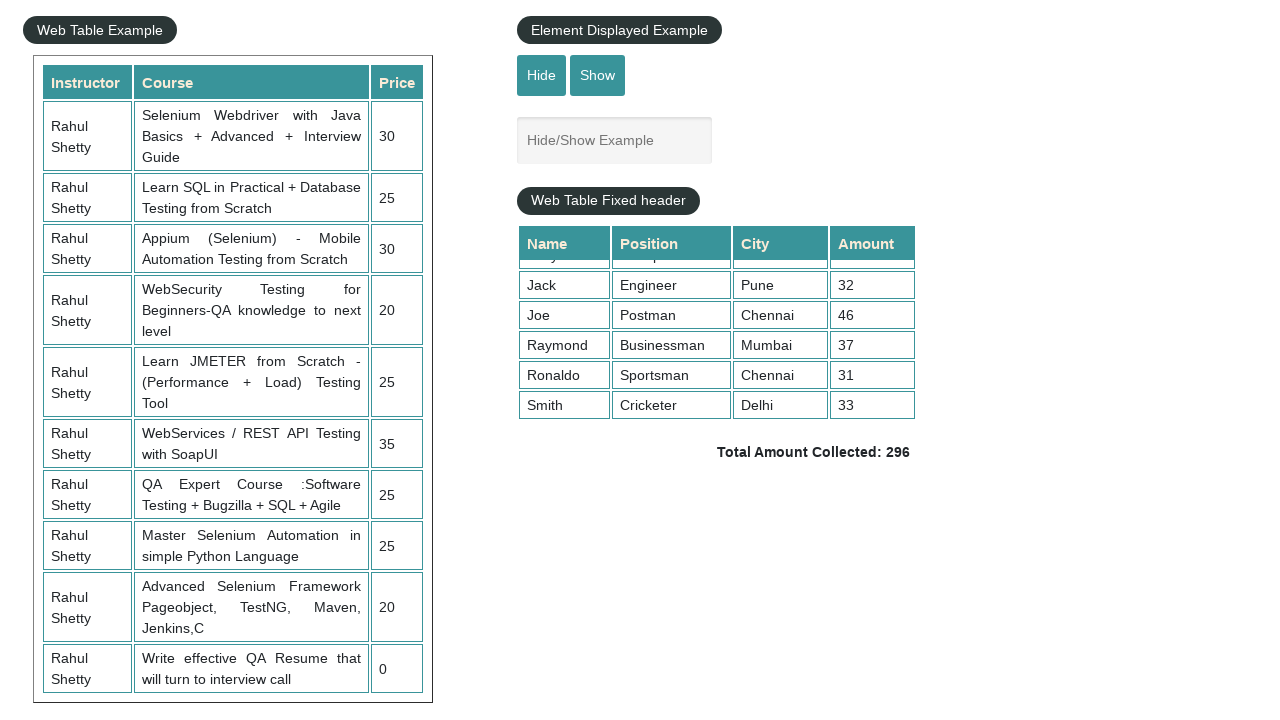